Tests multi-window handling by opening a new window, switching to it to verify content, then switching back to the parent window

Starting URL: https://the-internet.herokuapp.com/

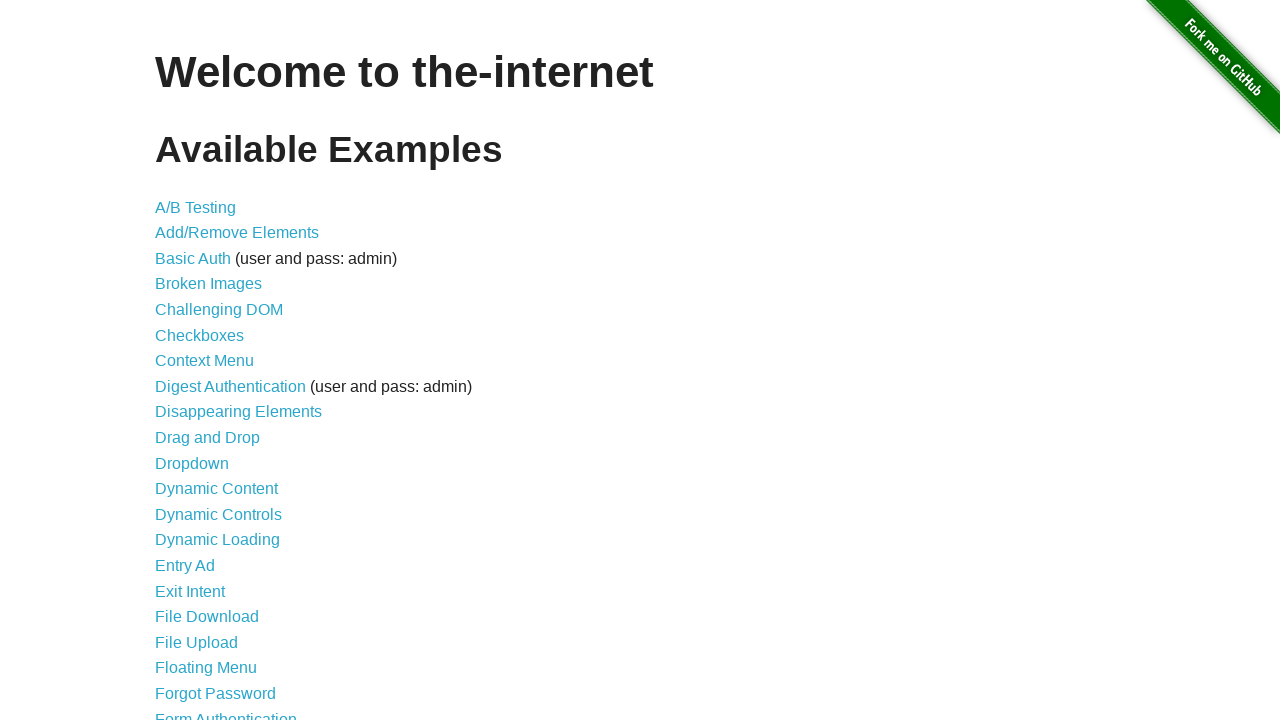

Clicked on Multiple Windows link at (218, 369) on xpath=//a[contains(text(),'Multiple Windows')]
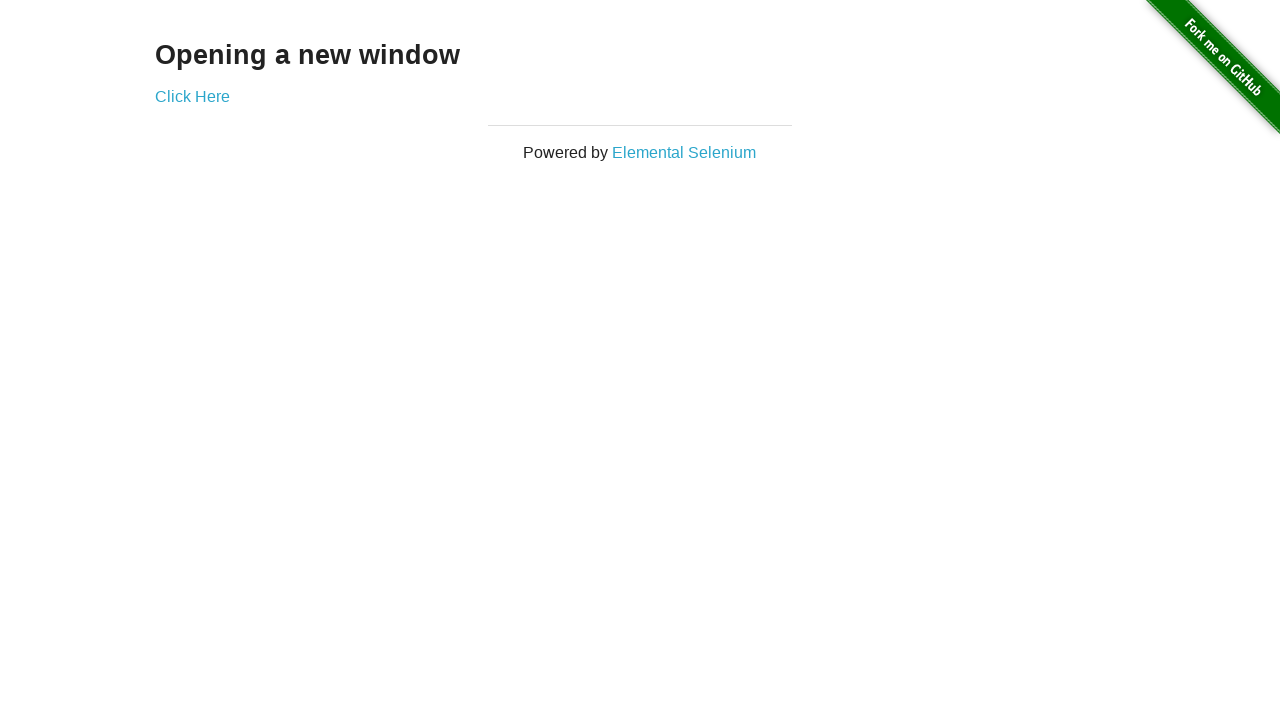

Clicked 'Click Here' link to open new window at (192, 96) on xpath=//a[contains(text(),'Click Here')]
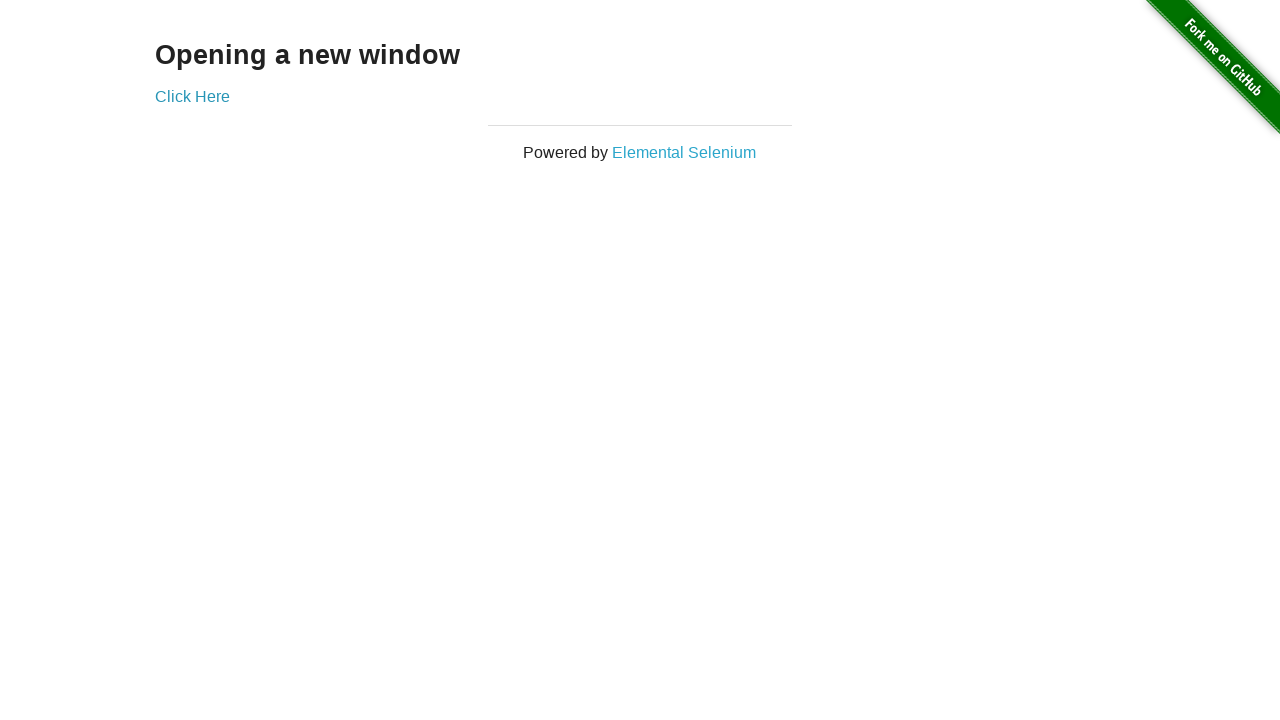

New window opened and captured
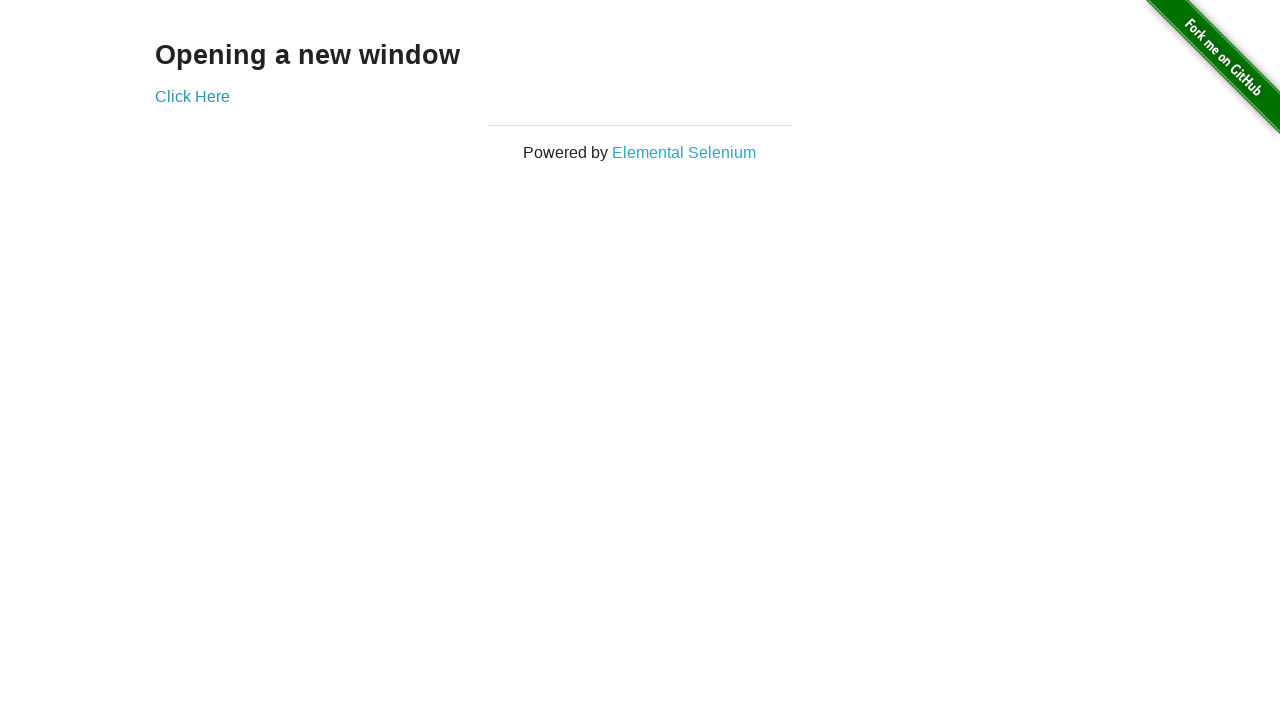

Switched to new window and verified 'New Window' heading is present
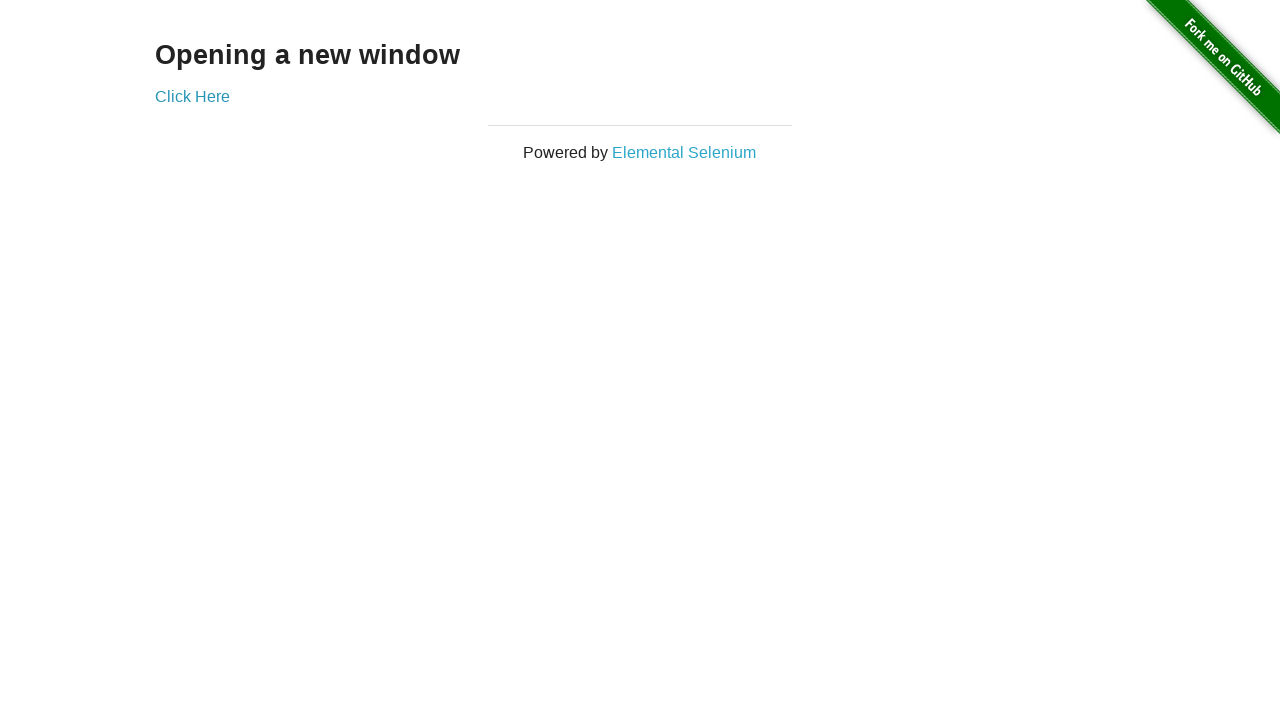

Switched back to parent window and verified 'Opening a new window' heading is still accessible
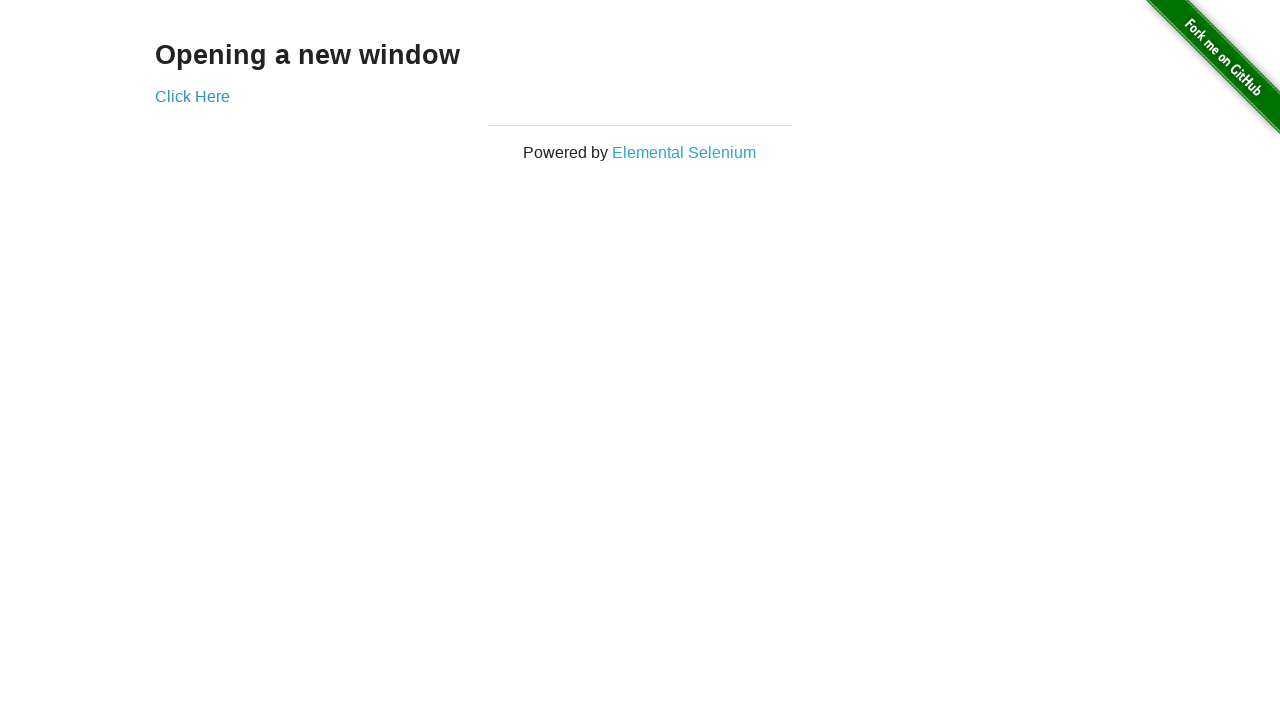

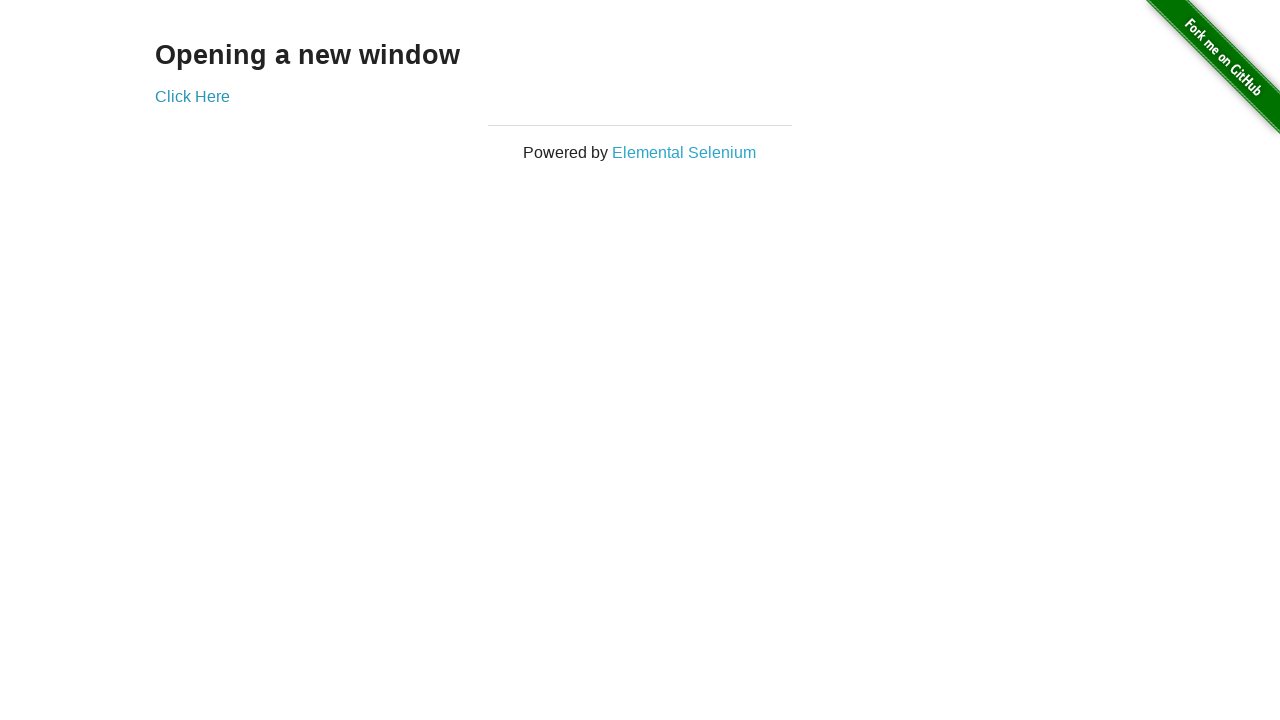